Tests the Playwright documentation website by verifying the page title, checking the Get Started link attributes, and navigating to the intro page

Starting URL: https://playwright.dev/

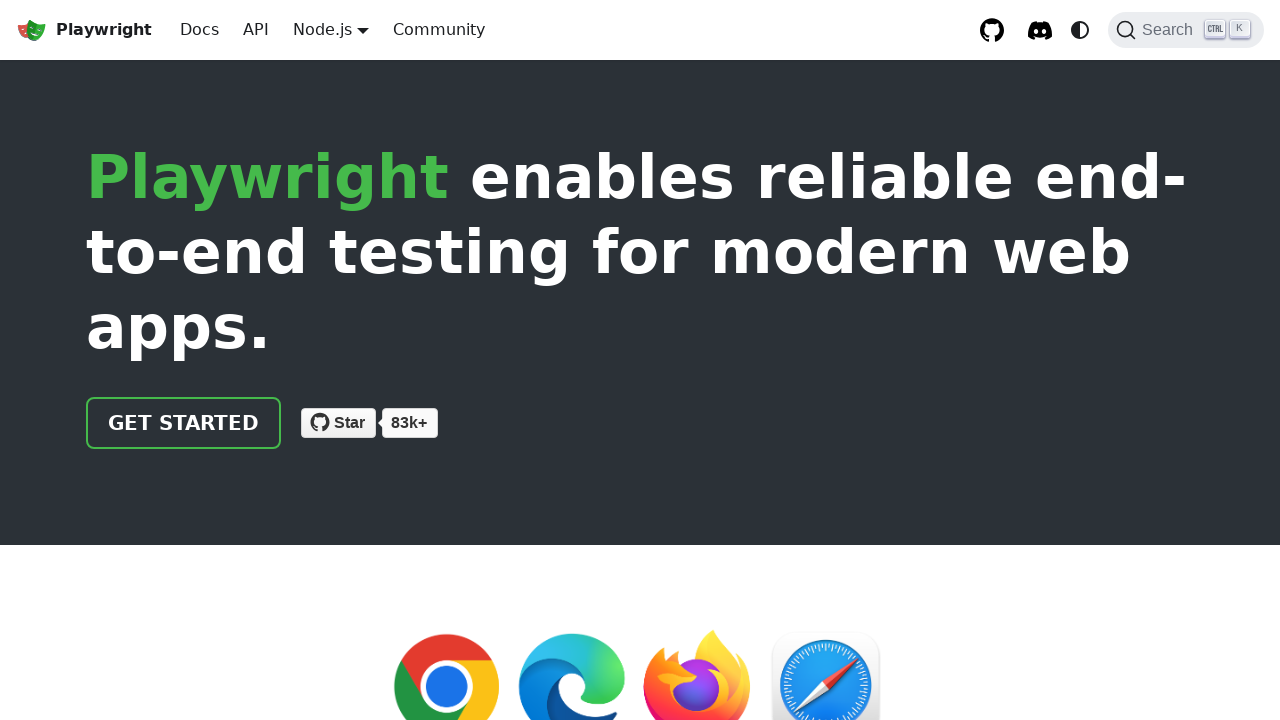

Waited for navbar logo to be present
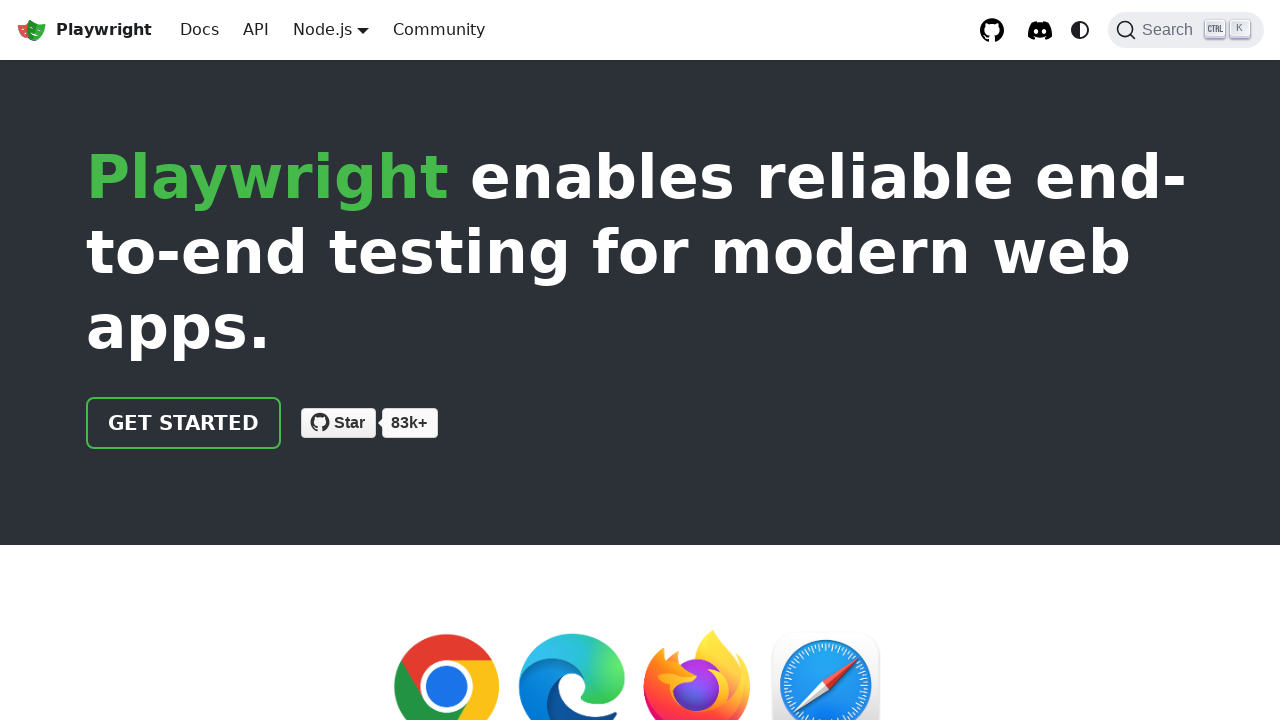

Located Get Started link on the page
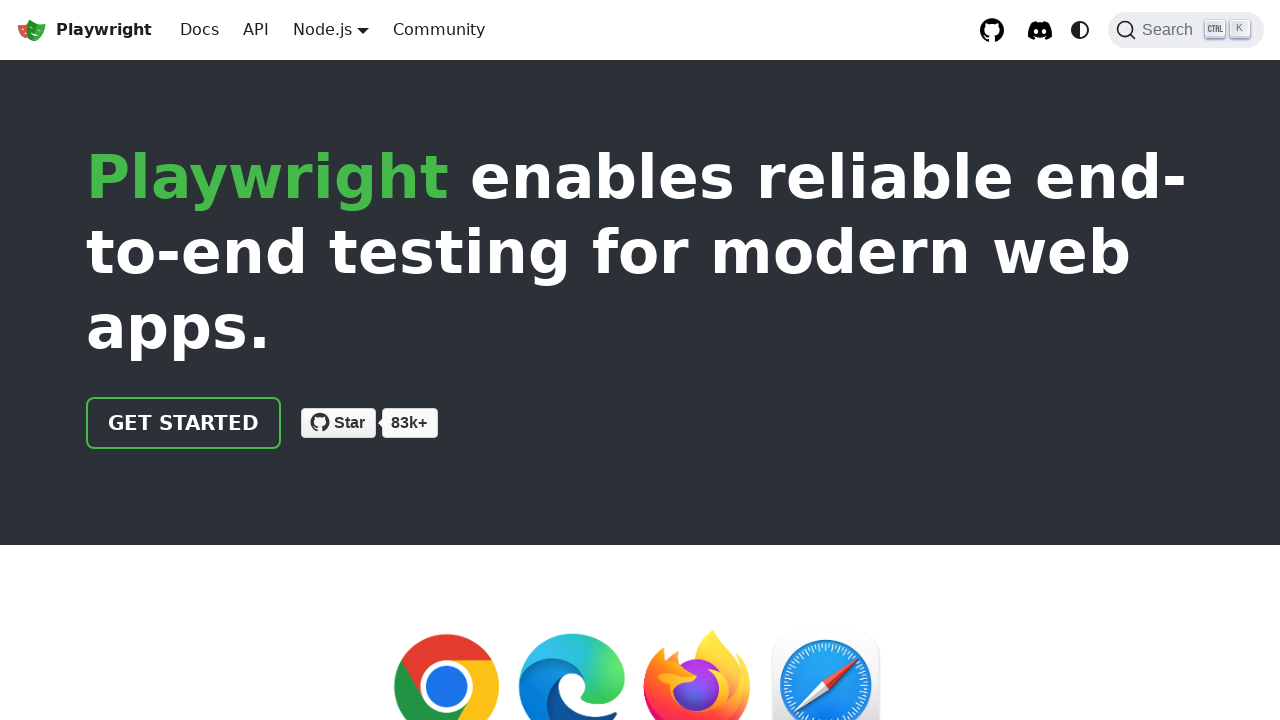

Clicked the Get Started link at (184, 423) on internal:text="Get Started"i
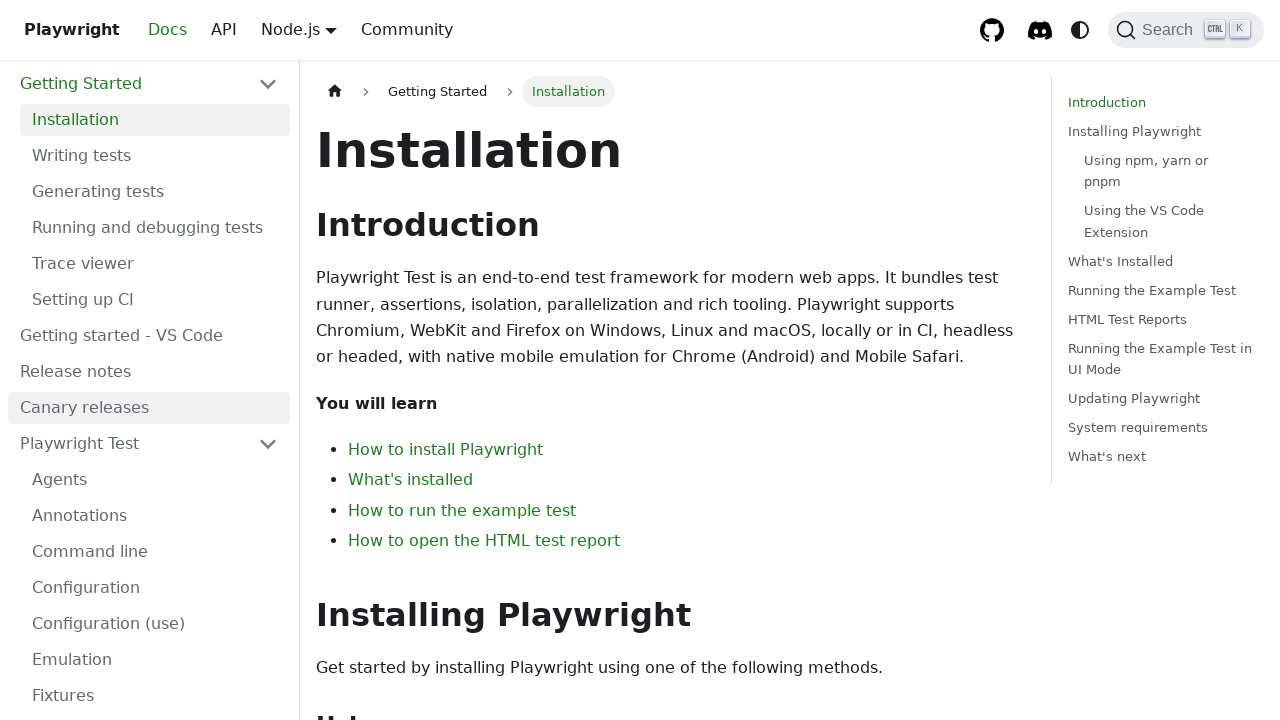

Navigated to intro page and URL confirmed
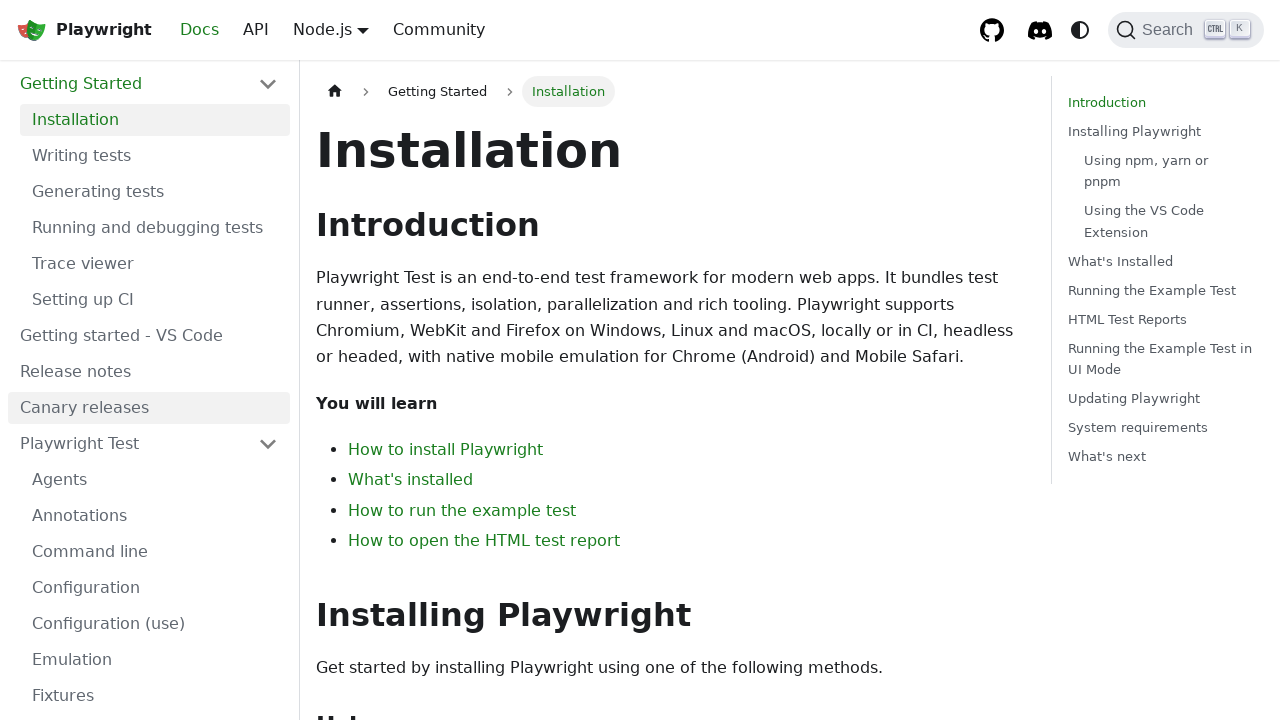

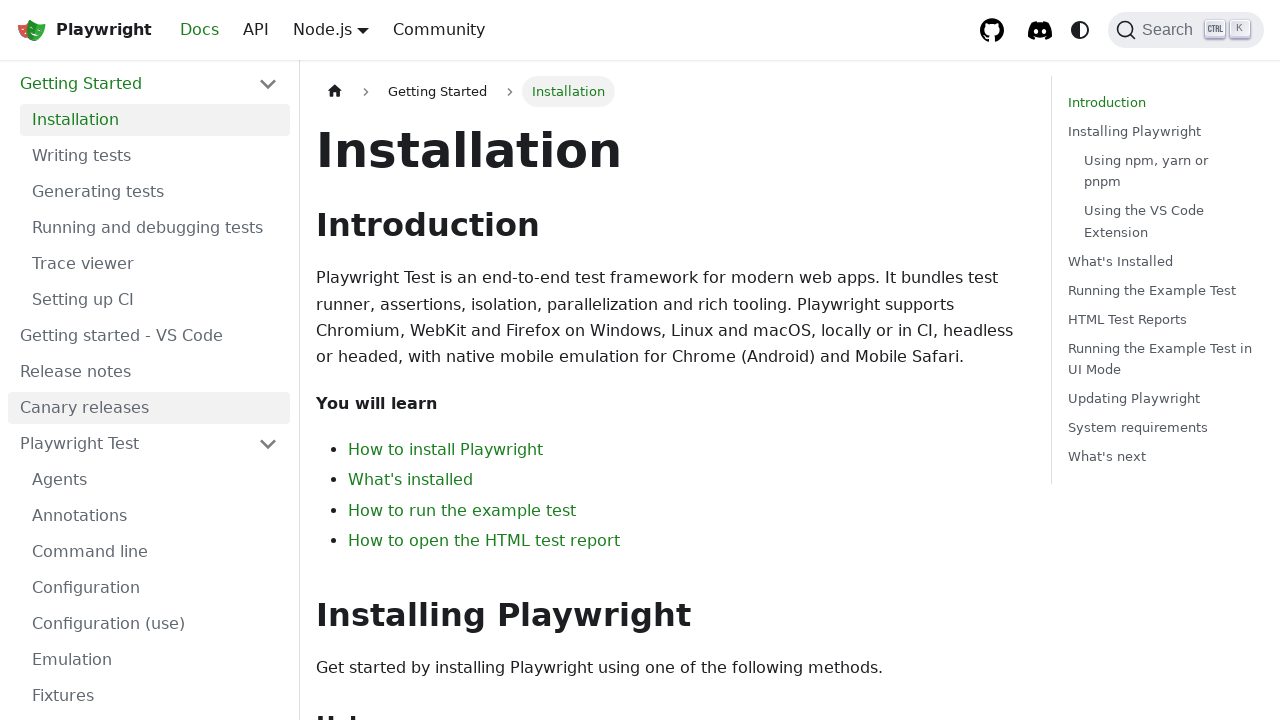